Tests navigation on the Allegis Group website by clicking on a link containing "Our" text (likely "Our Companies" or similar navigation item)

Starting URL: https://www.allegisgroup.com/en

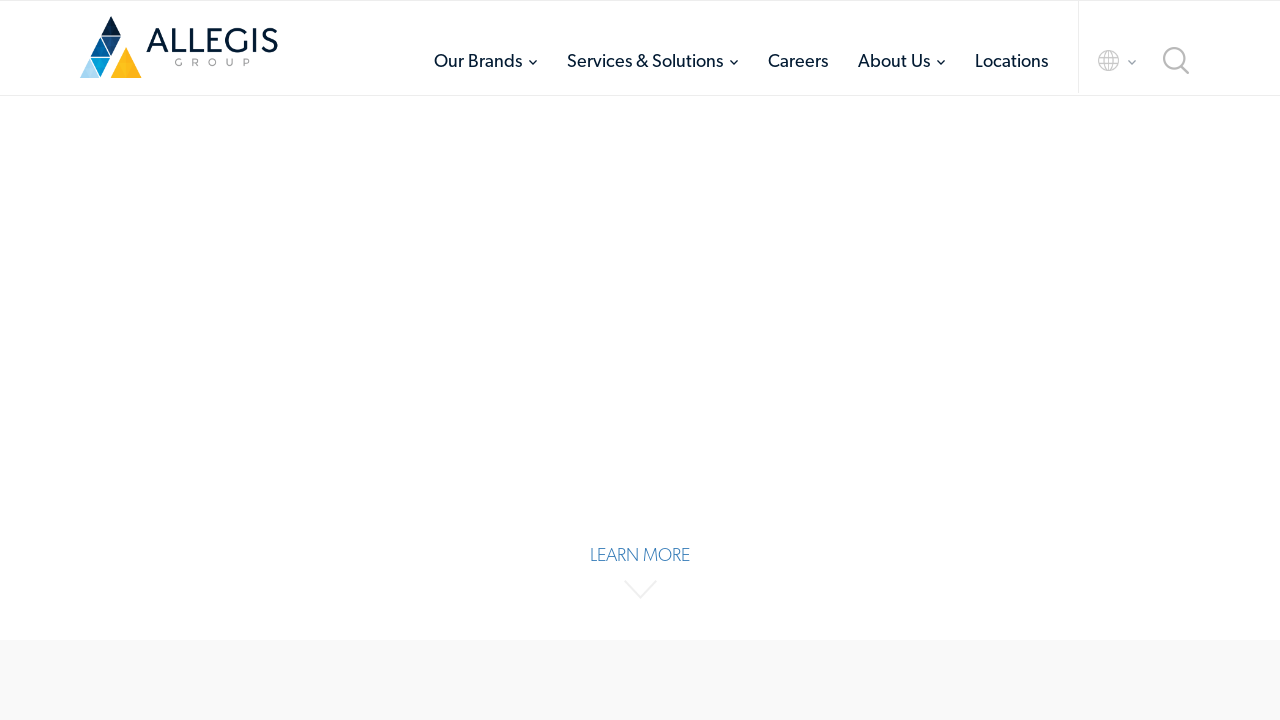

Waited for page to reach domcontentloaded state on https://www.allegisgroup.com/en
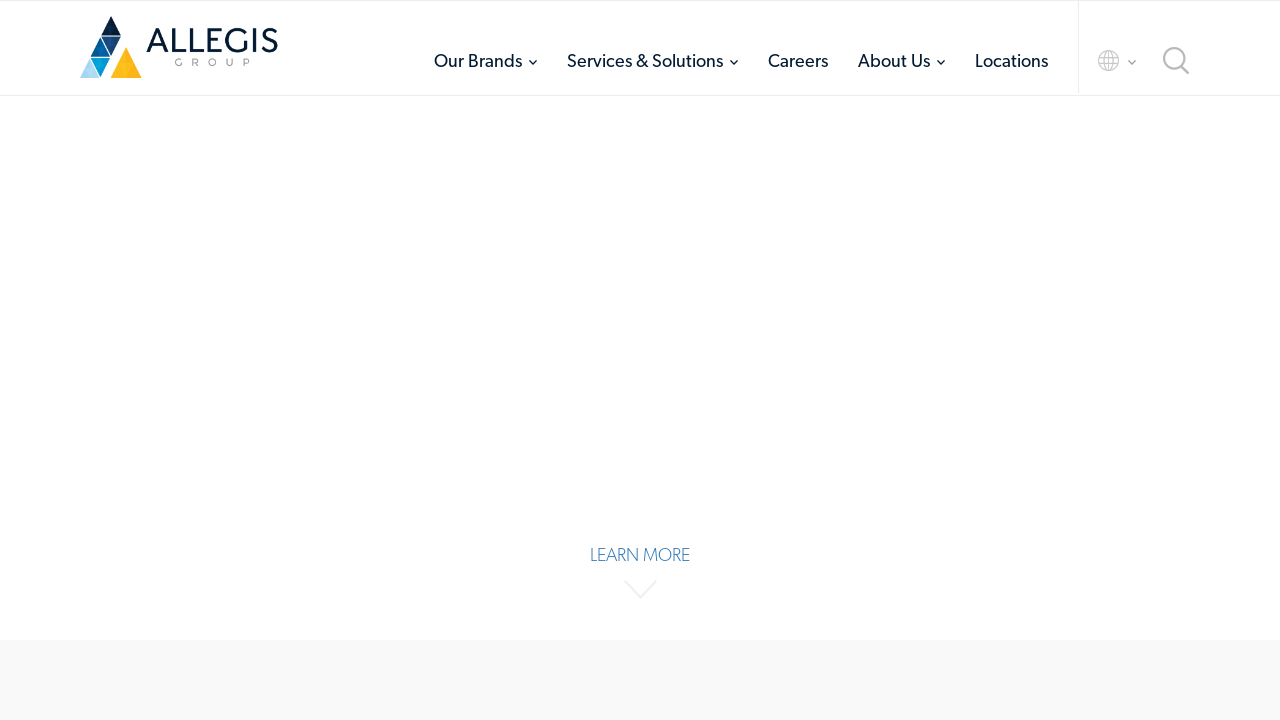

Clicked on navigation link containing 'Our' text (likely 'Our Companies' or similar) at (470, 60) on xpath=//a[contains(text(),'Our')]
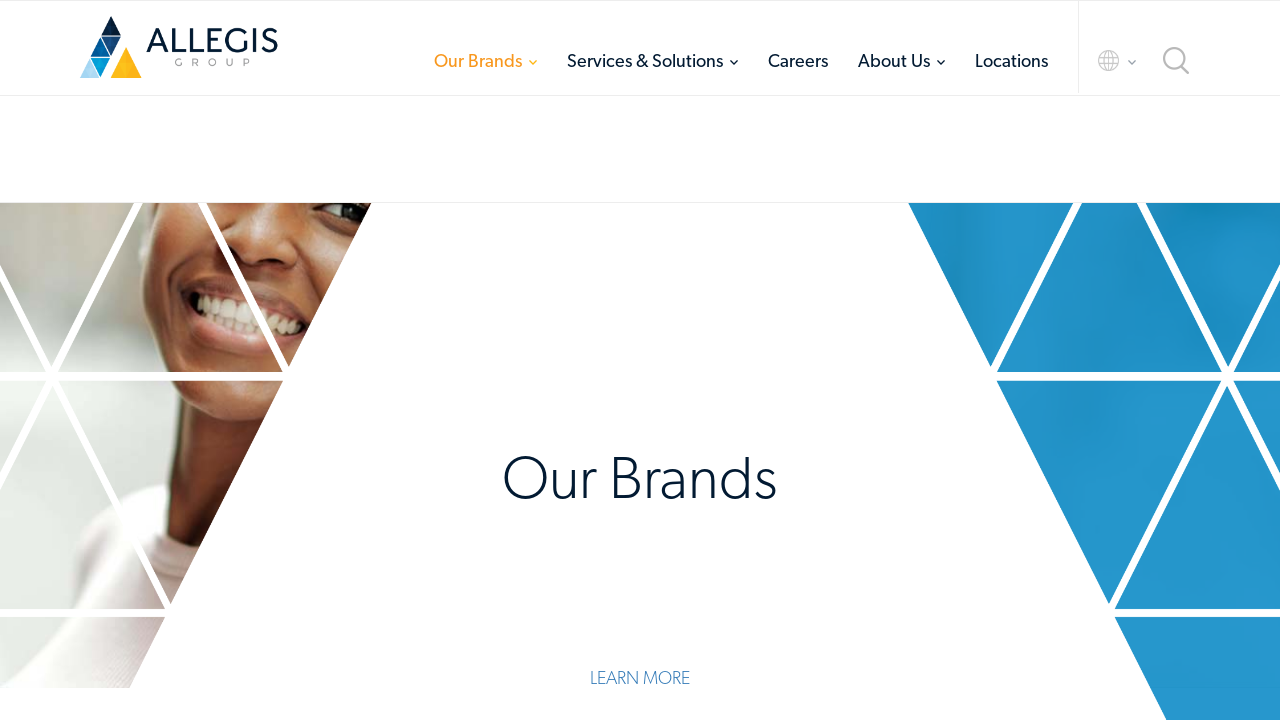

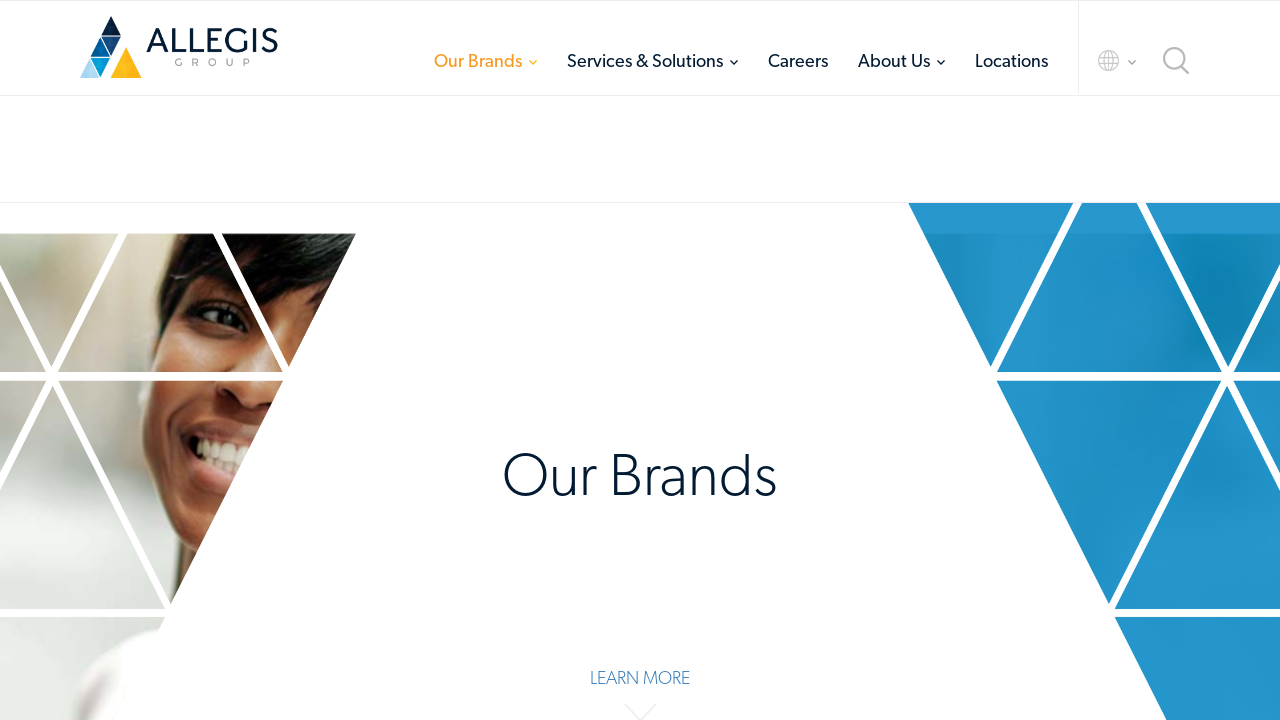